Tests filtering to display only completed items

Starting URL: https://demo.playwright.dev/todomvc

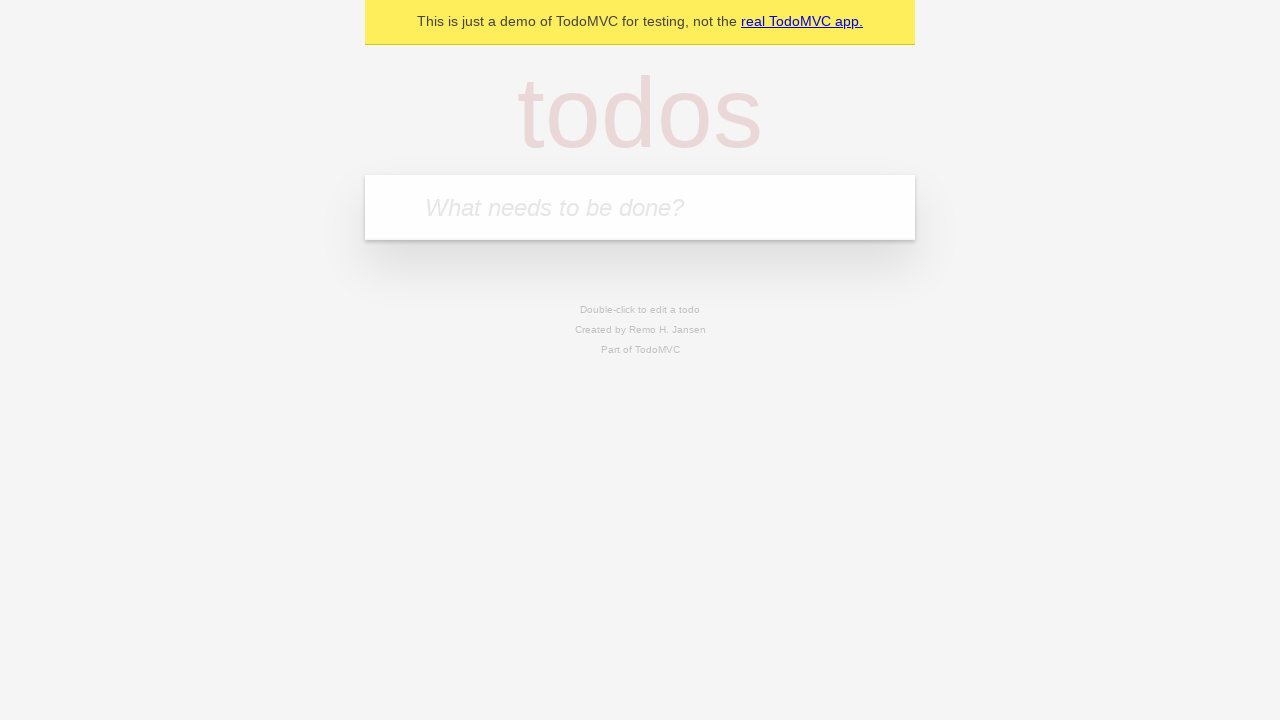

Filled todo input with 'buy some cheese' on internal:attr=[placeholder="What needs to be done?"i]
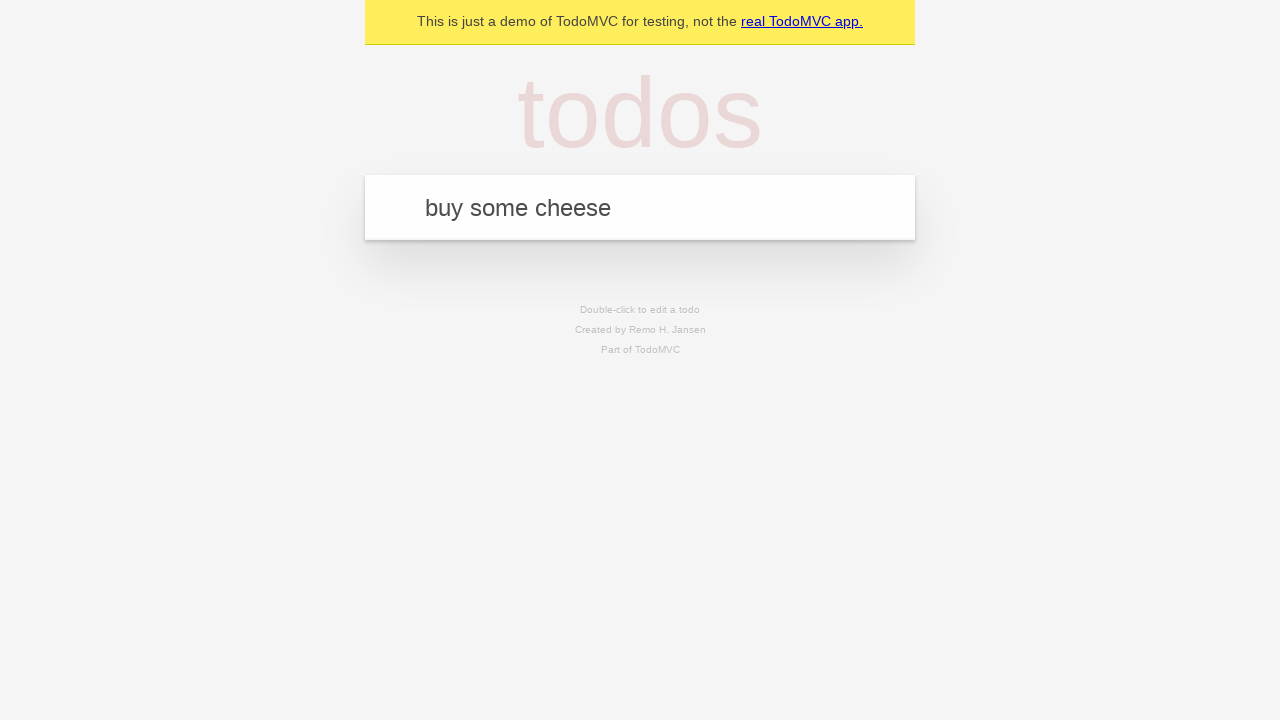

Pressed Enter to add first todo on internal:attr=[placeholder="What needs to be done?"i]
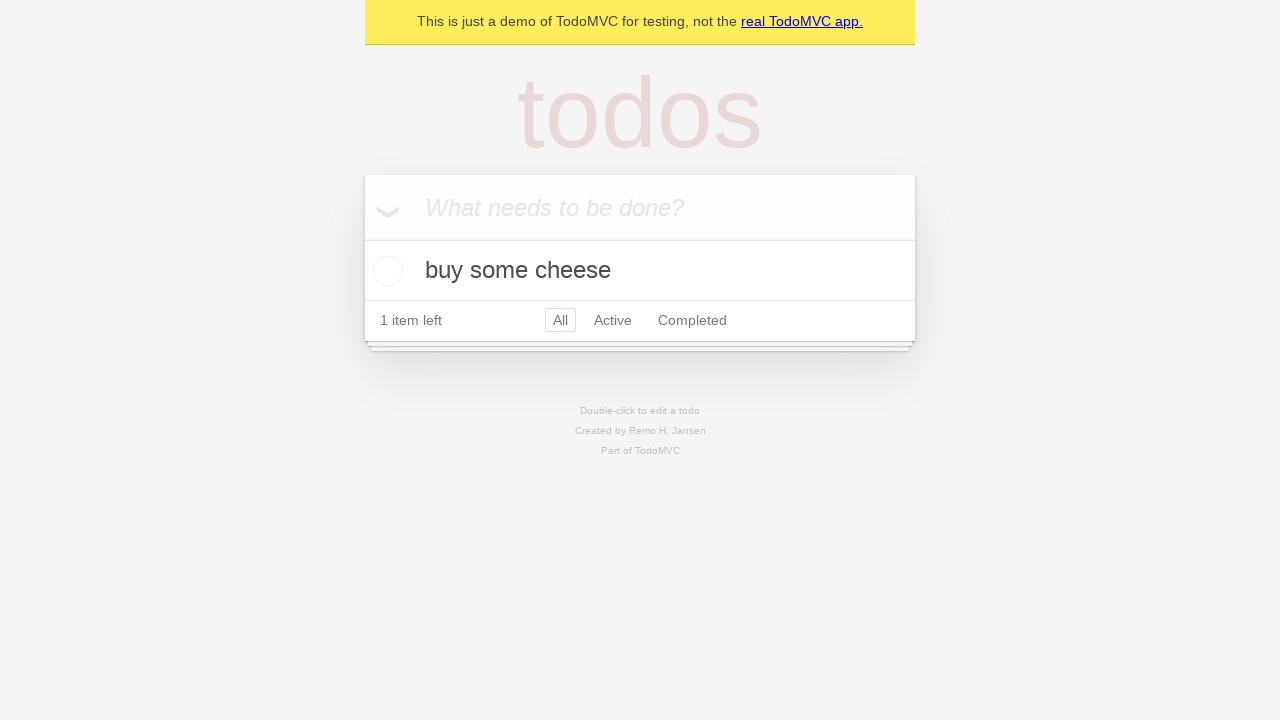

Filled todo input with 'feed the cat' on internal:attr=[placeholder="What needs to be done?"i]
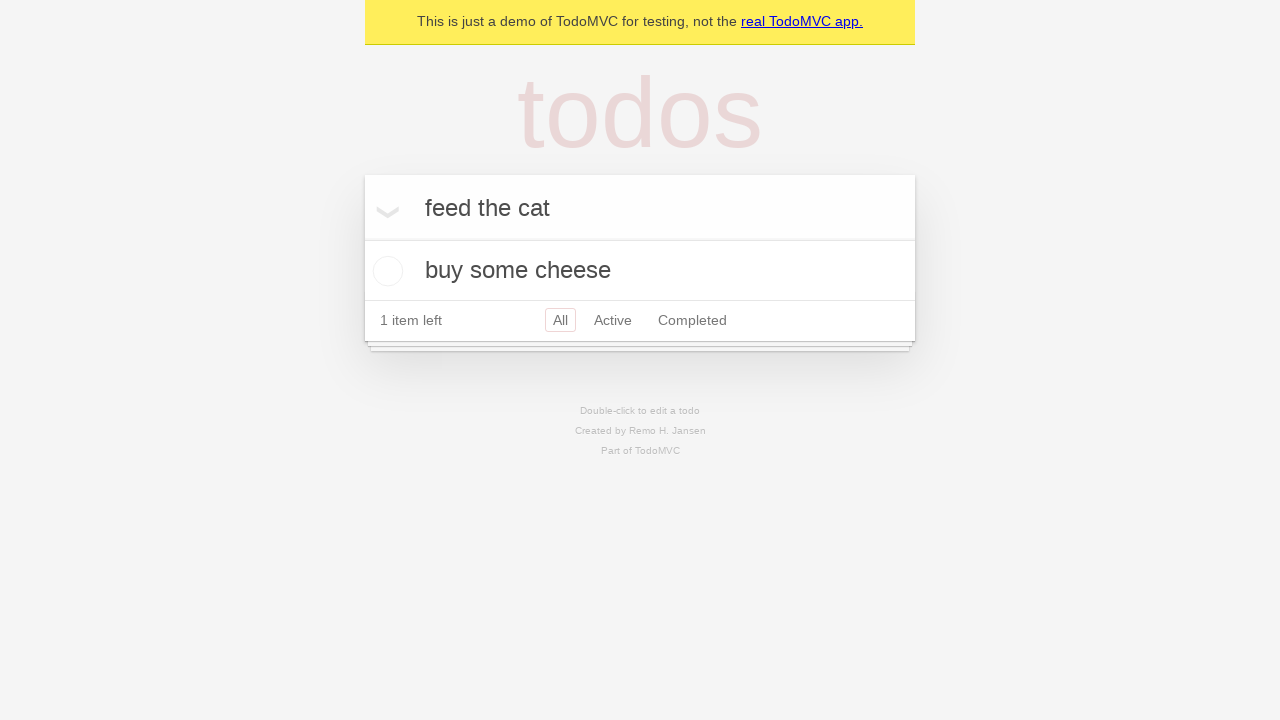

Pressed Enter to add second todo on internal:attr=[placeholder="What needs to be done?"i]
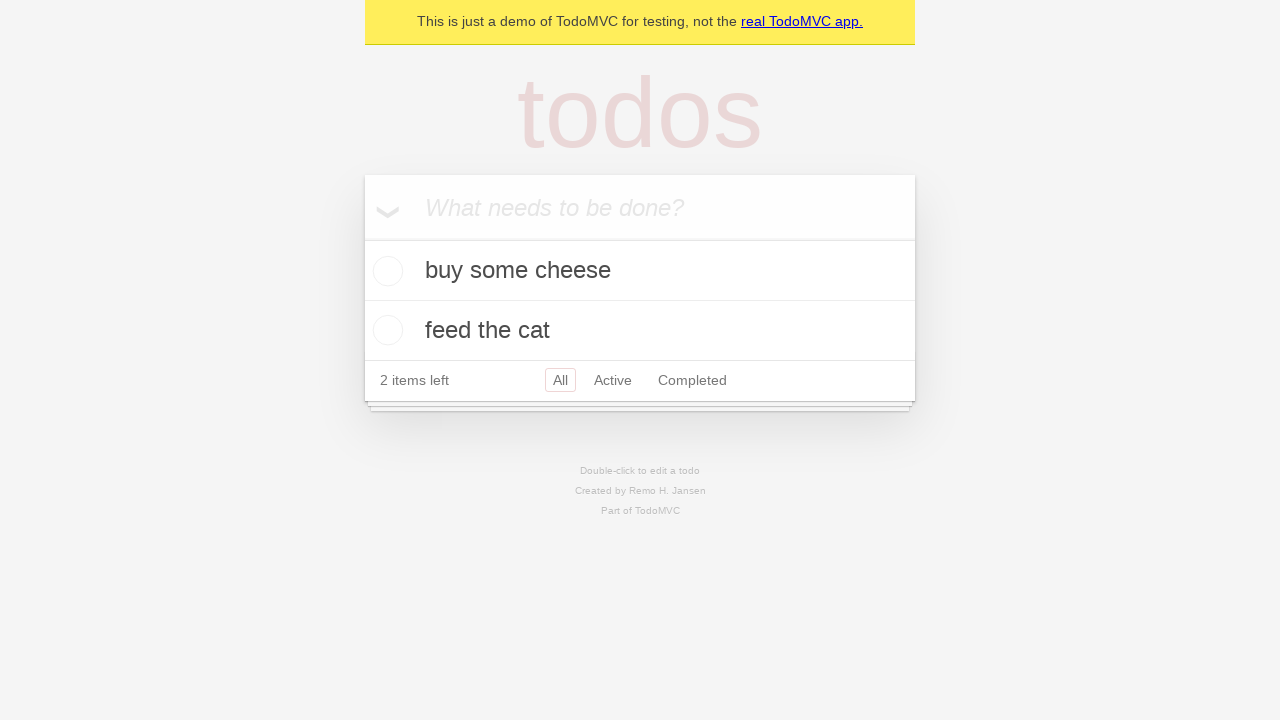

Filled todo input with 'book a doctors appointment' on internal:attr=[placeholder="What needs to be done?"i]
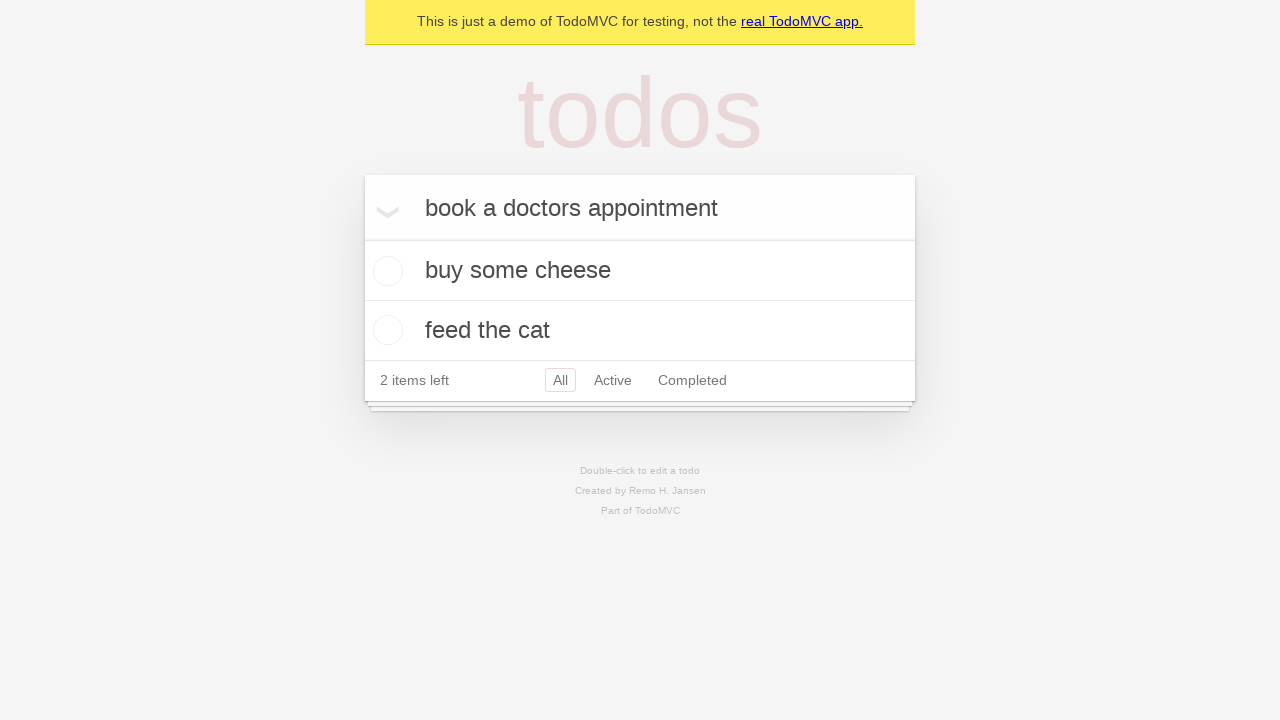

Pressed Enter to add third todo on internal:attr=[placeholder="What needs to be done?"i]
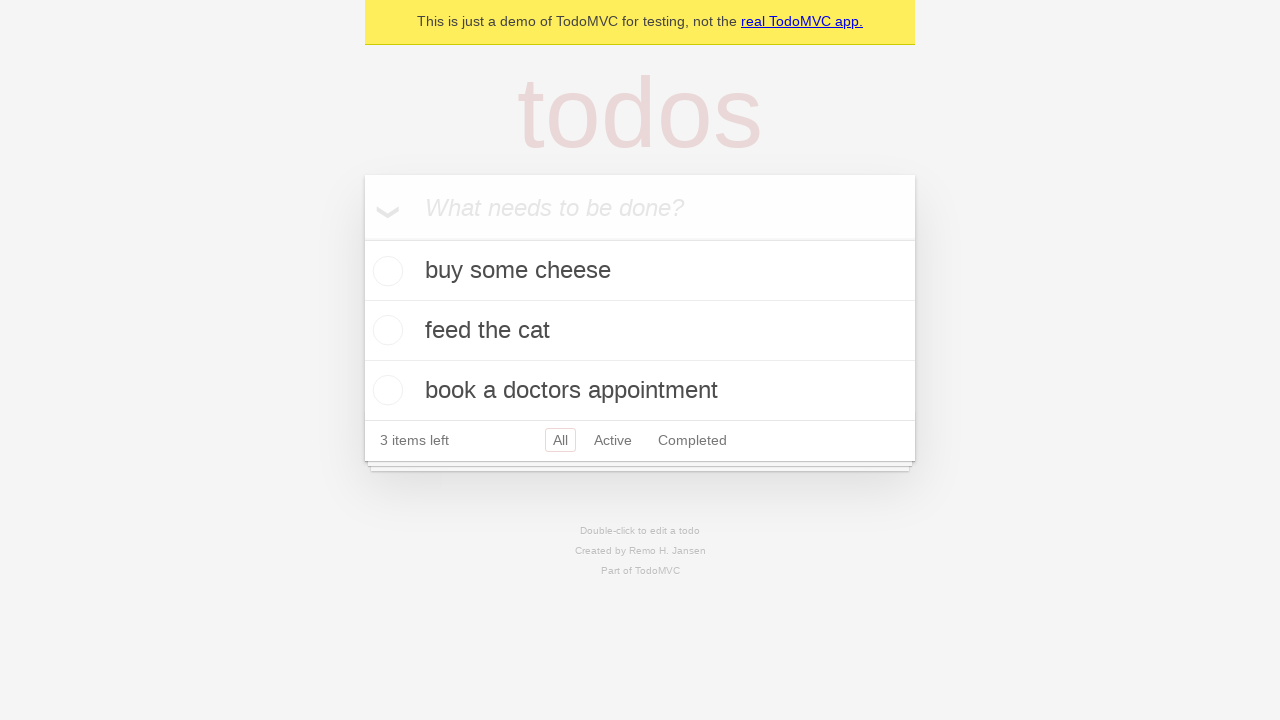

Checked the second todo item as completed at (385, 330) on internal:testid=[data-testid="todo-item"s] >> nth=1 >> internal:role=checkbox
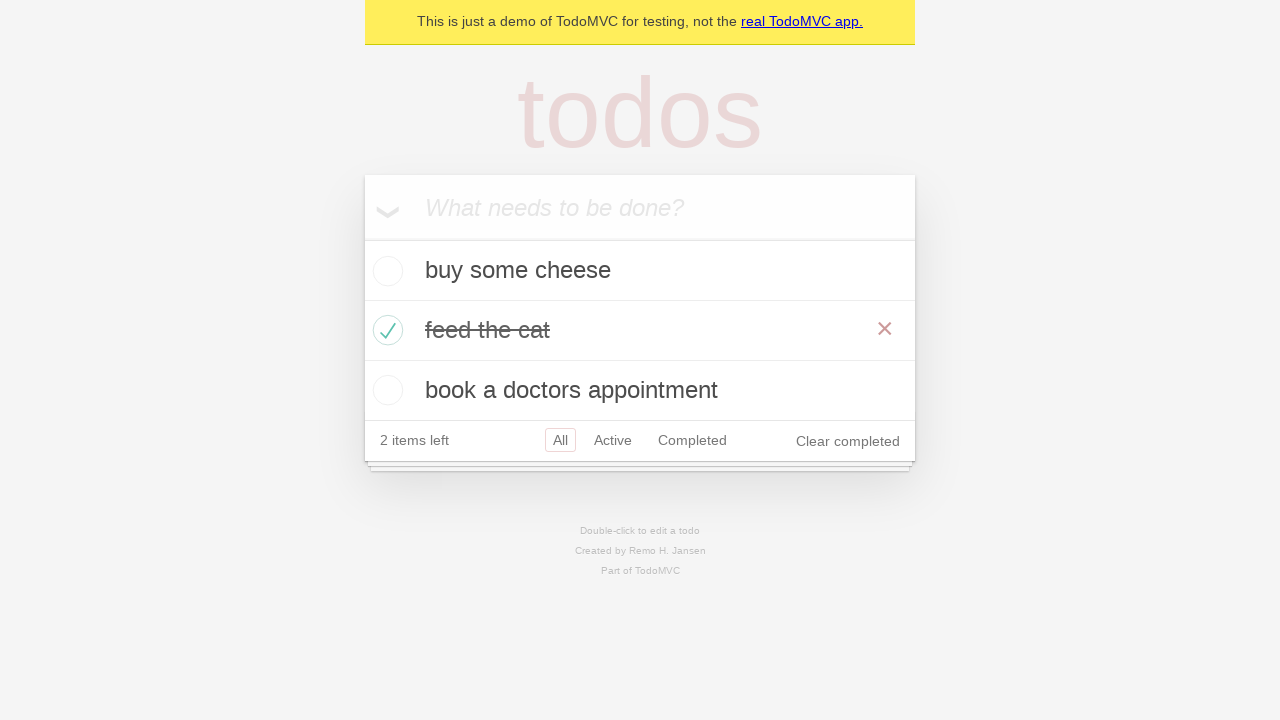

Clicked 'Completed' filter link to display only completed items at (692, 440) on internal:role=link[name="Completed"i]
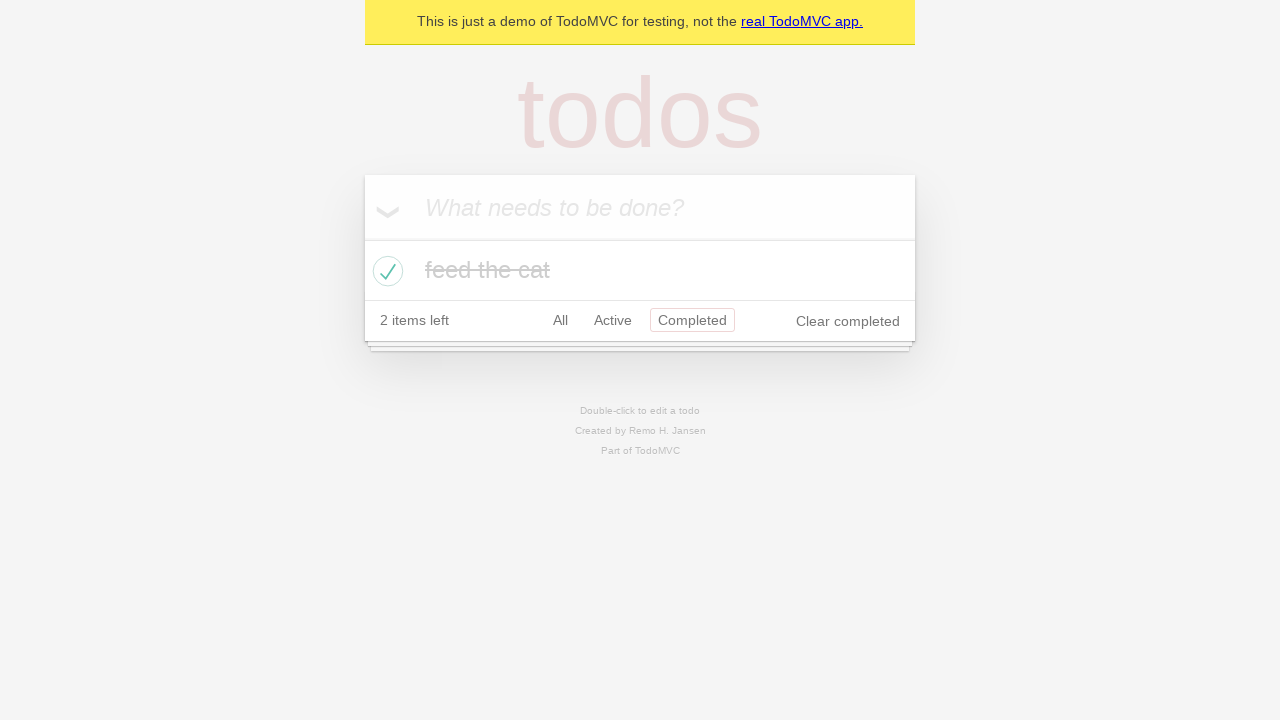

Verified that completed todo items are displayed
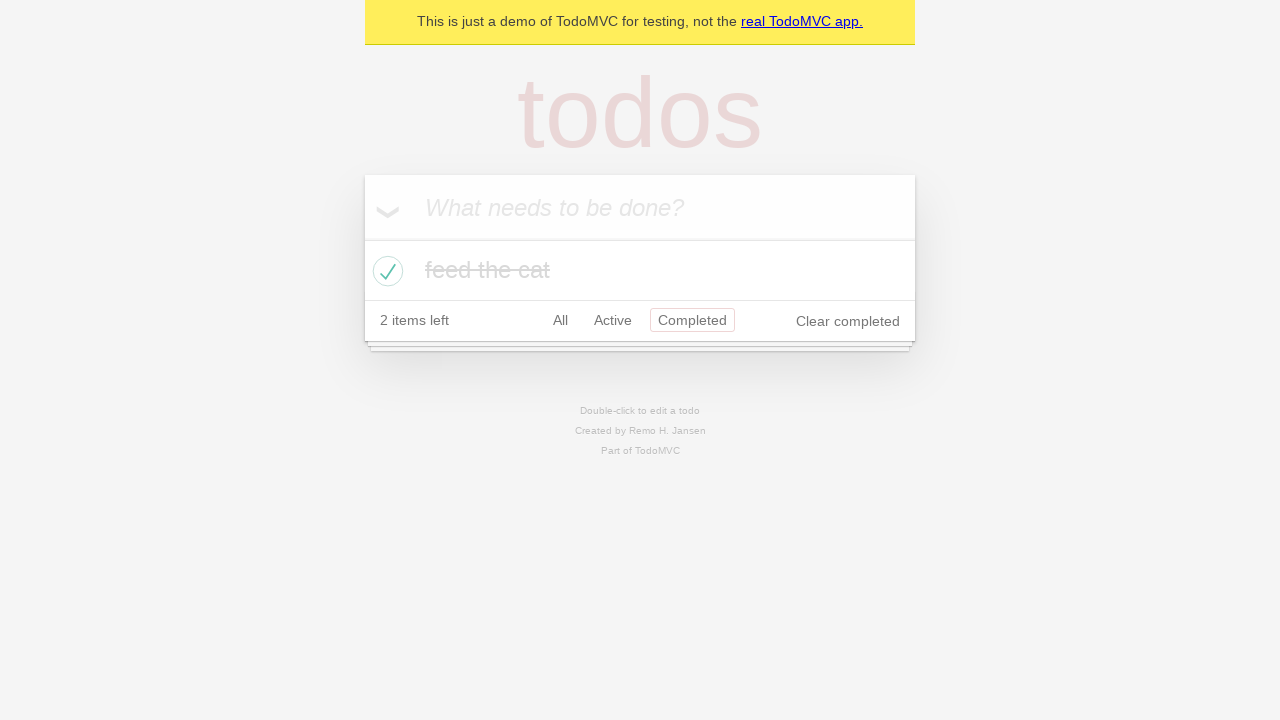

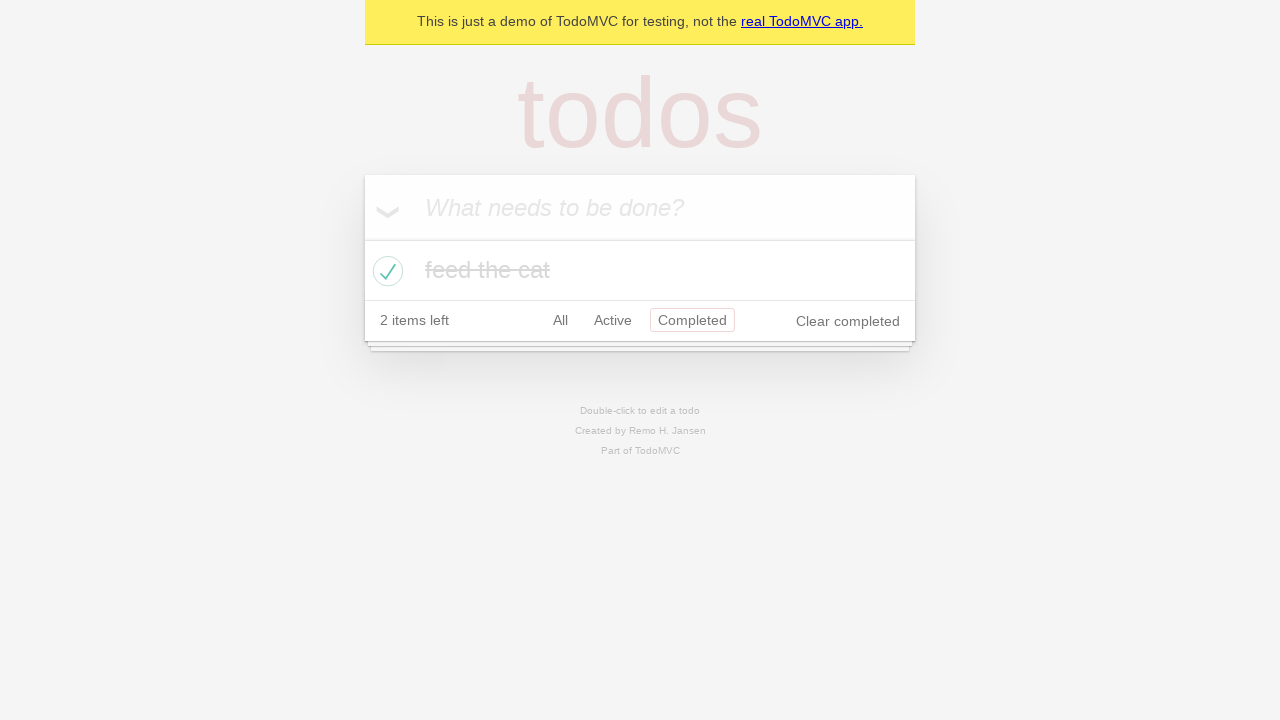